Tests navigation by clicking a link that opens in a new tab, navigating to the about page, and verifying content.

Starting URL: https://rahulshettyacademy.com/AutomationPractice/

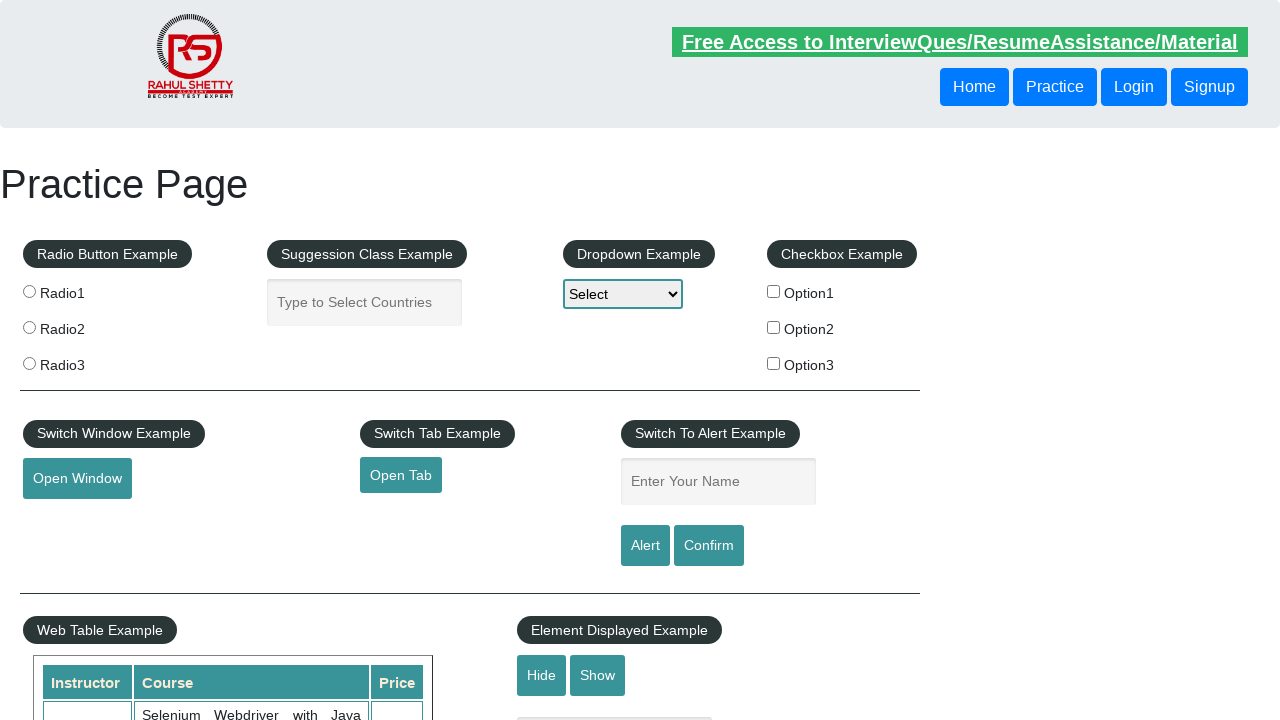

Clicked open tab button to trigger new tab at (401, 475) on #opentab
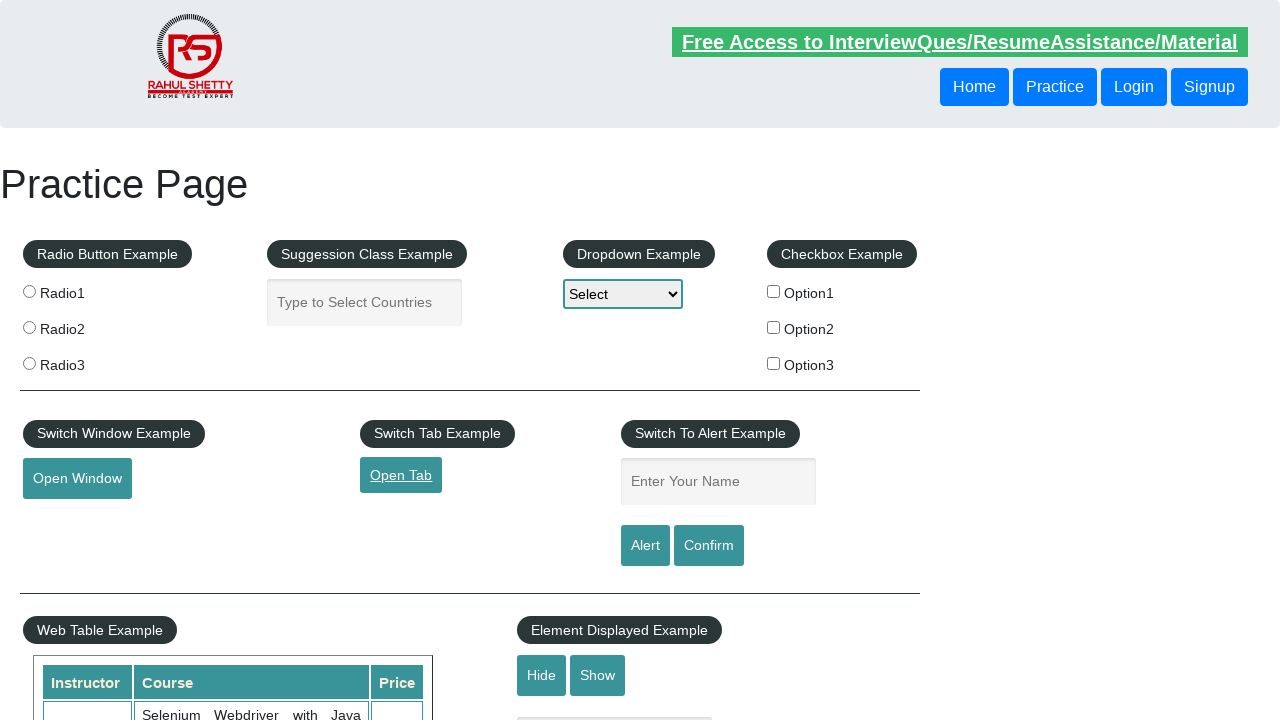

Captured new page/tab object
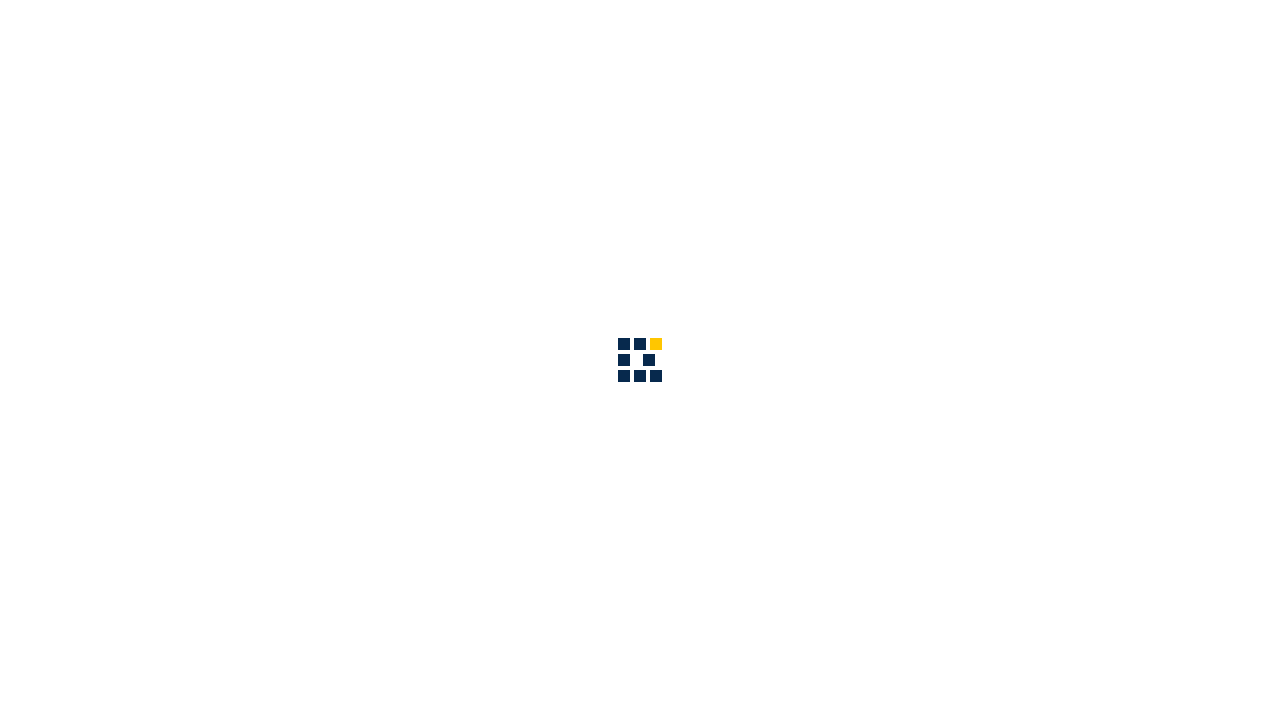

New page loaded completely
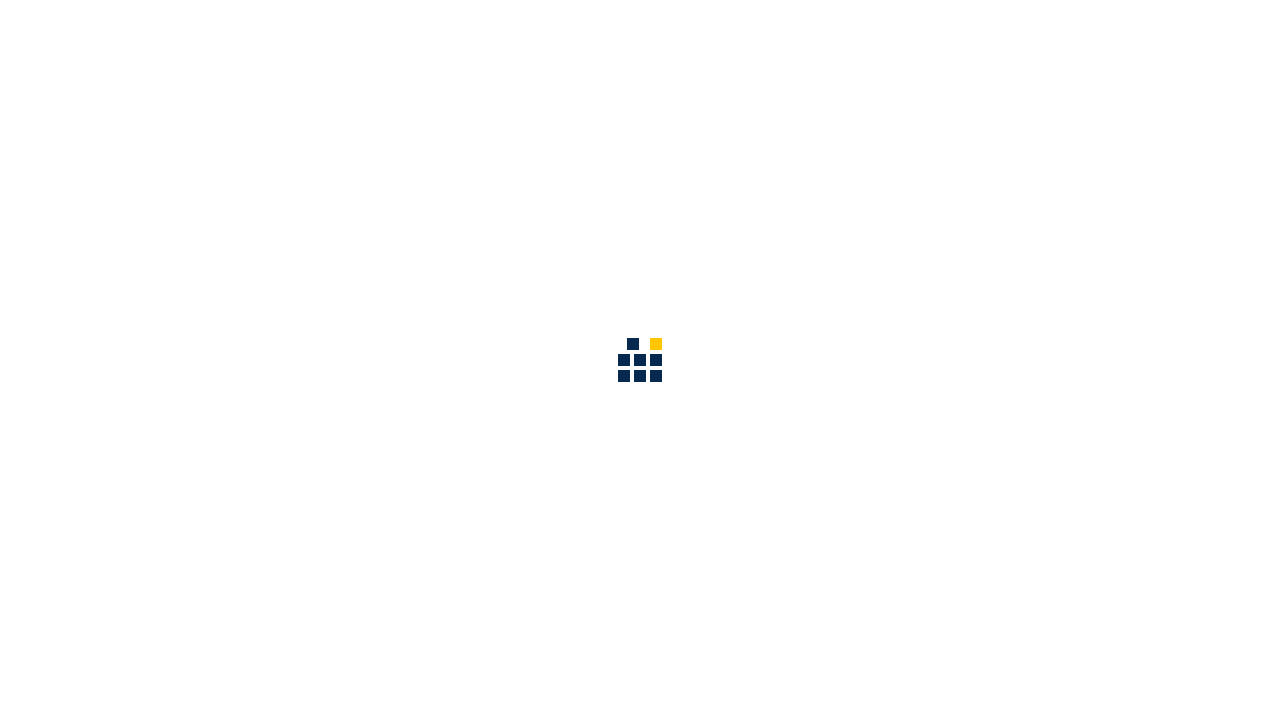

Clicked About link in navigation at (865, 351) on #navbarSupportedContent a[href*='about']
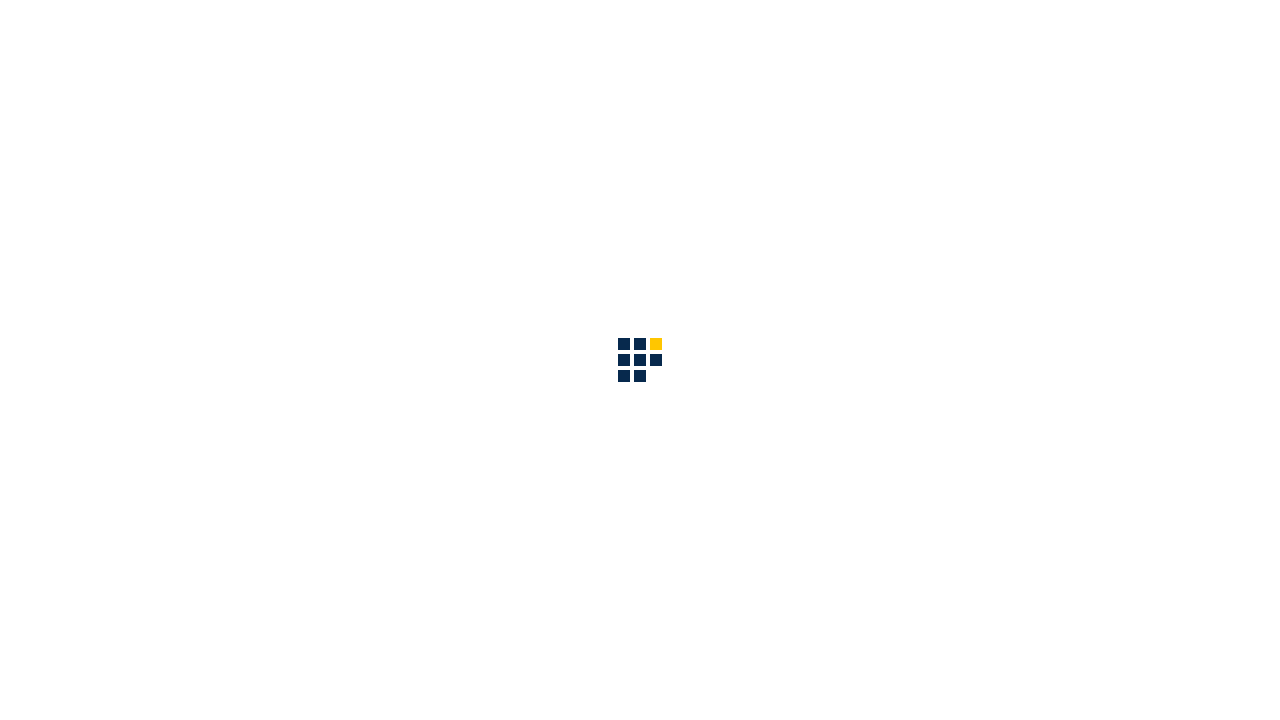

About page header loaded
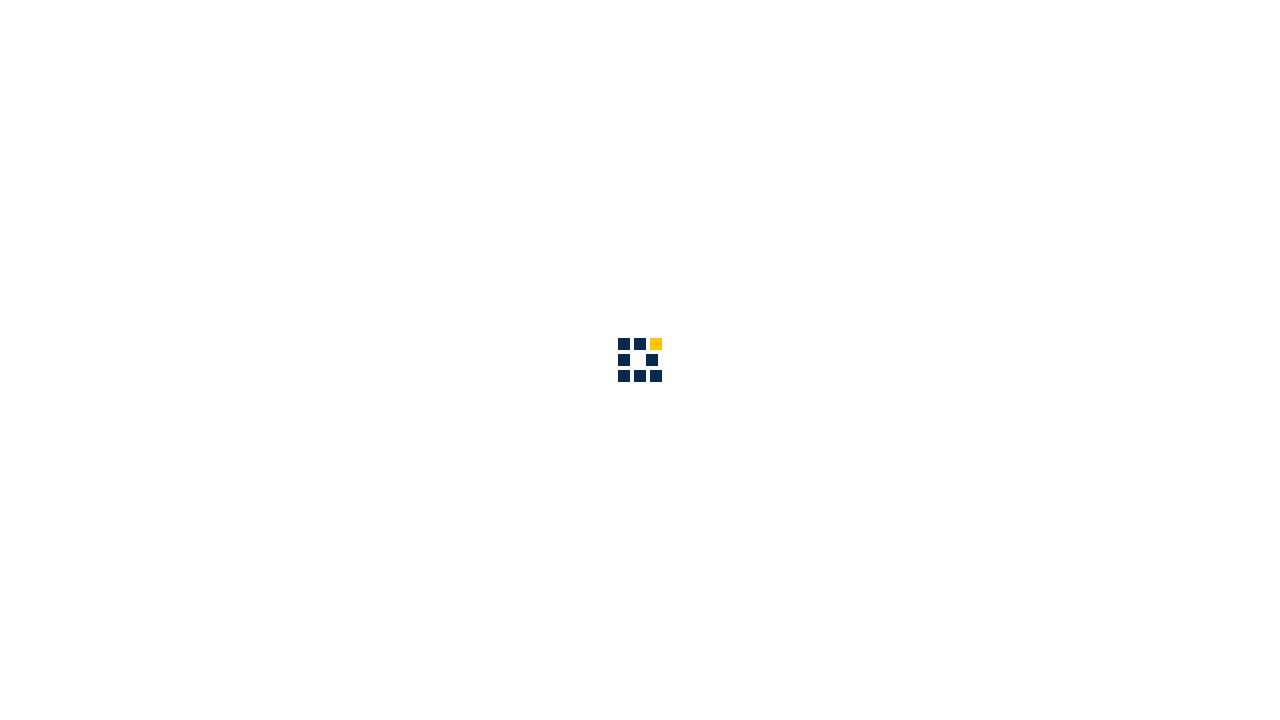

Verified 'QAClick Academy' text in page header
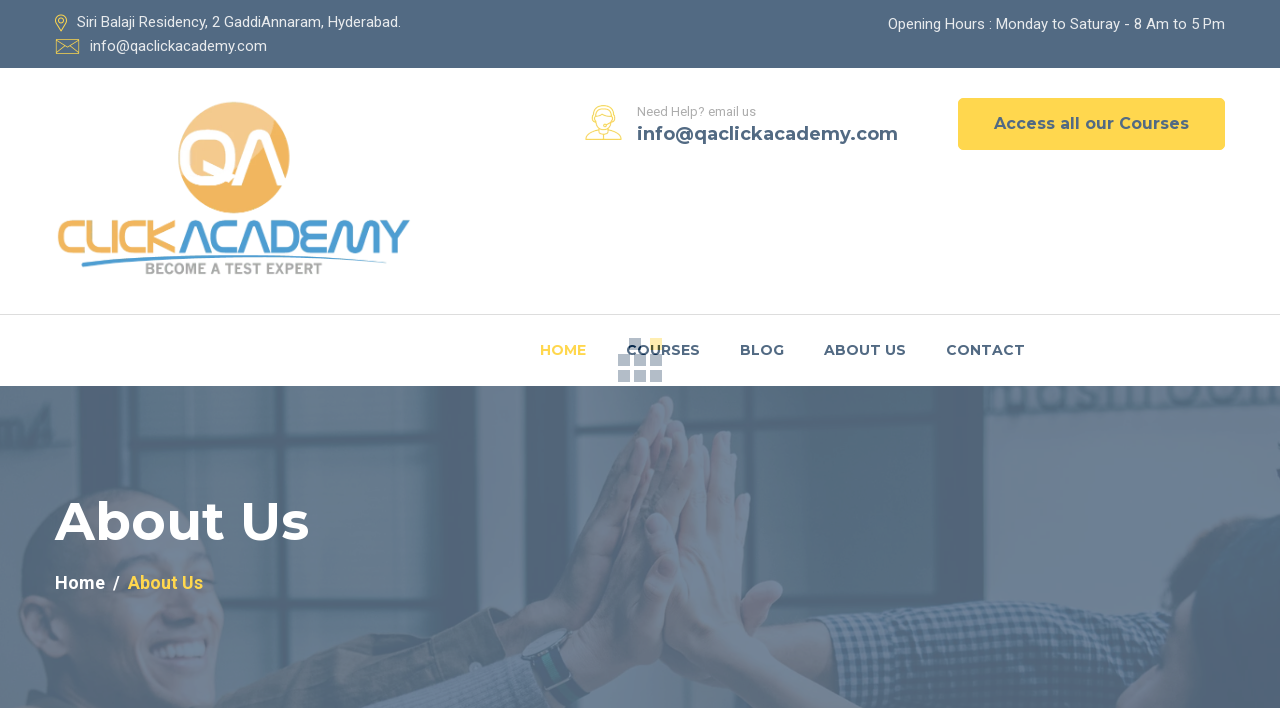

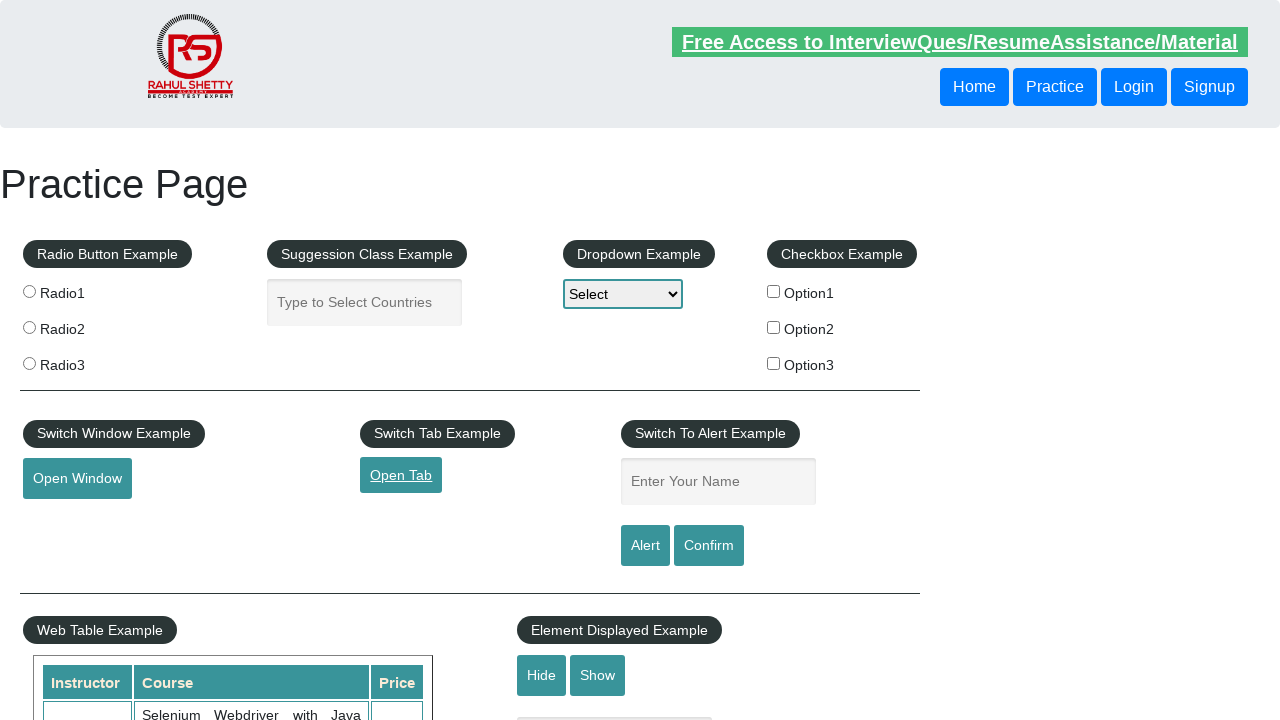